Tests file upload functionality by selecting a file and submitting the upload form

Starting URL: https://the-internet.herokuapp.com/upload

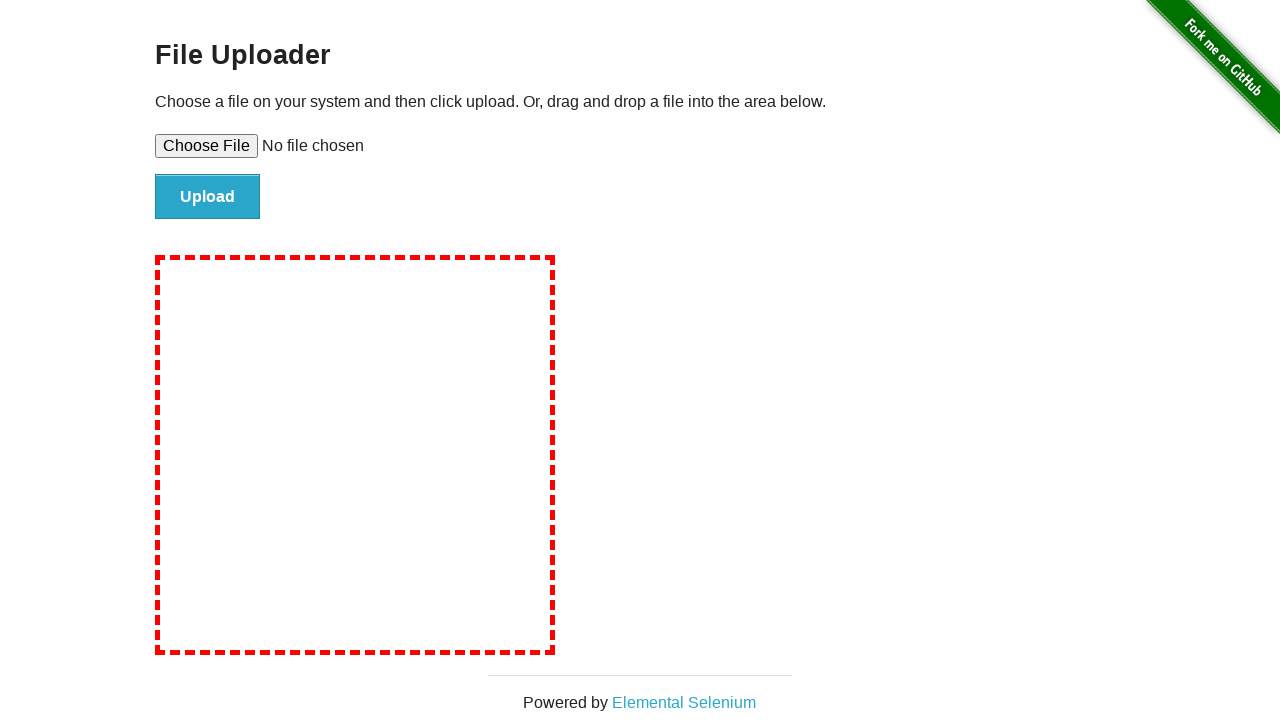

Located the file upload input element
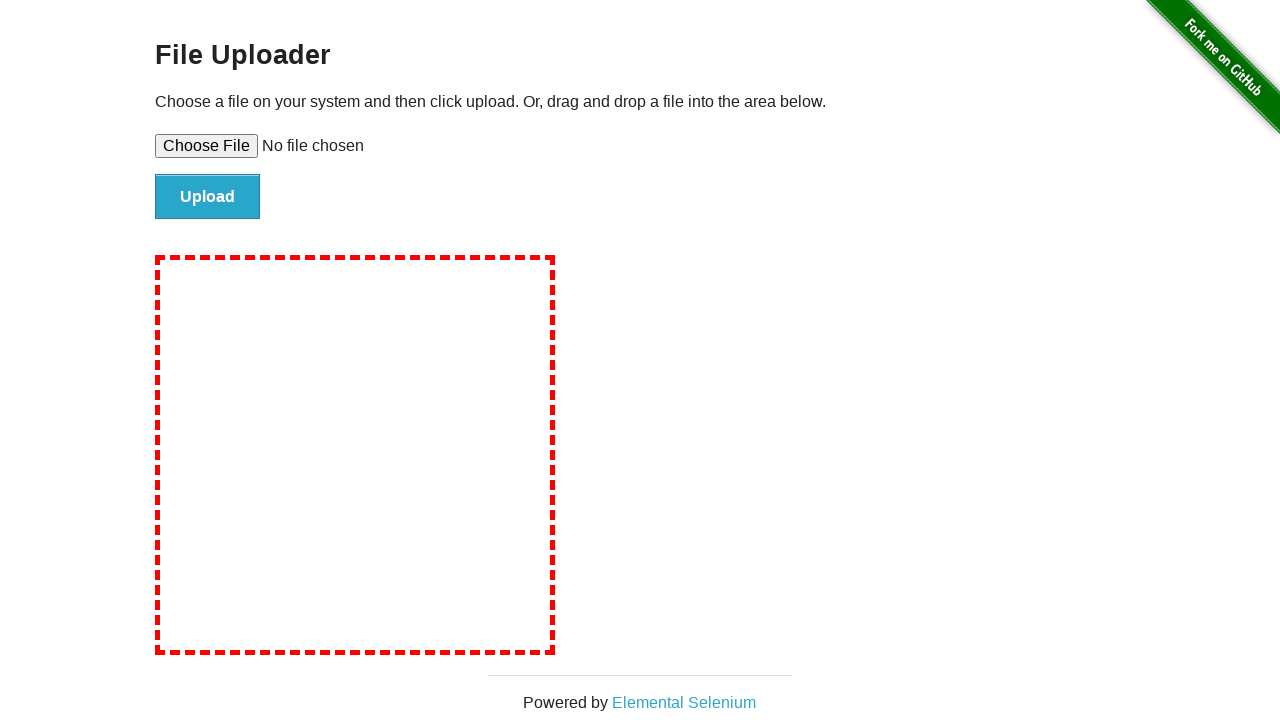

Set test.txt file with content to the upload input
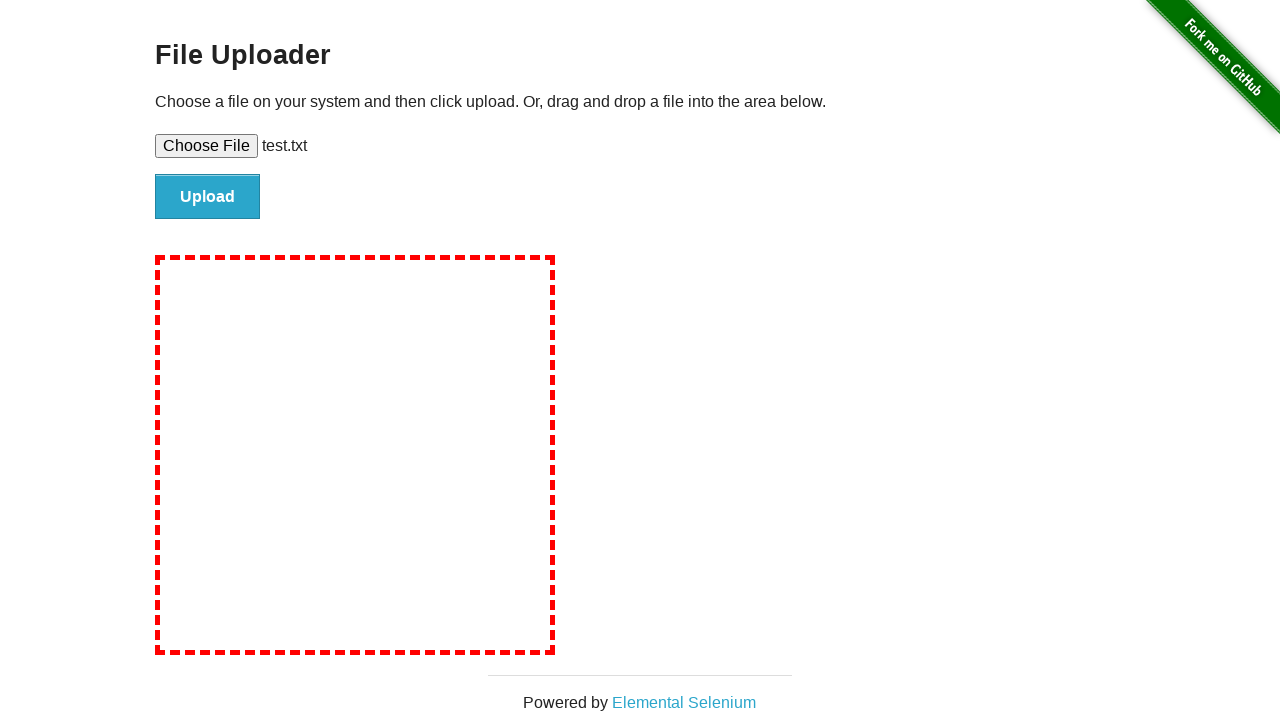

Clicked the upload button to submit the file at (208, 197) on #file-submit
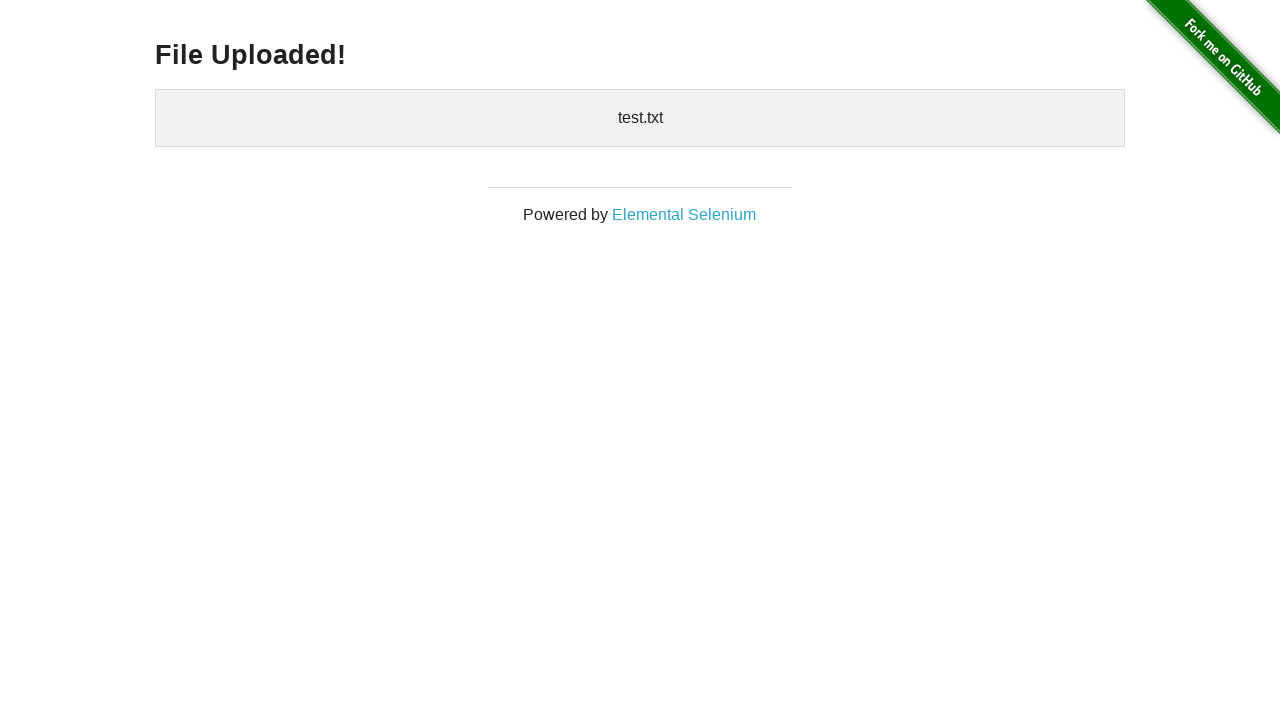

Verified success message 'File Uploaded!' appeared
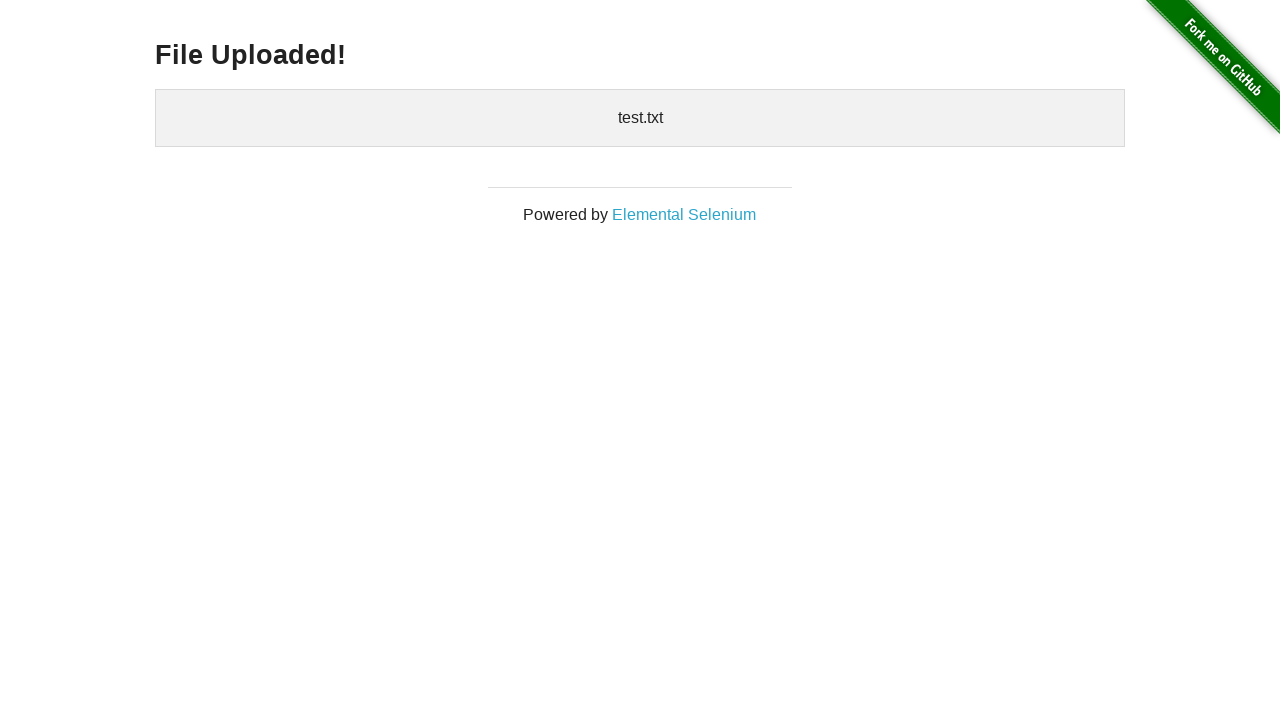

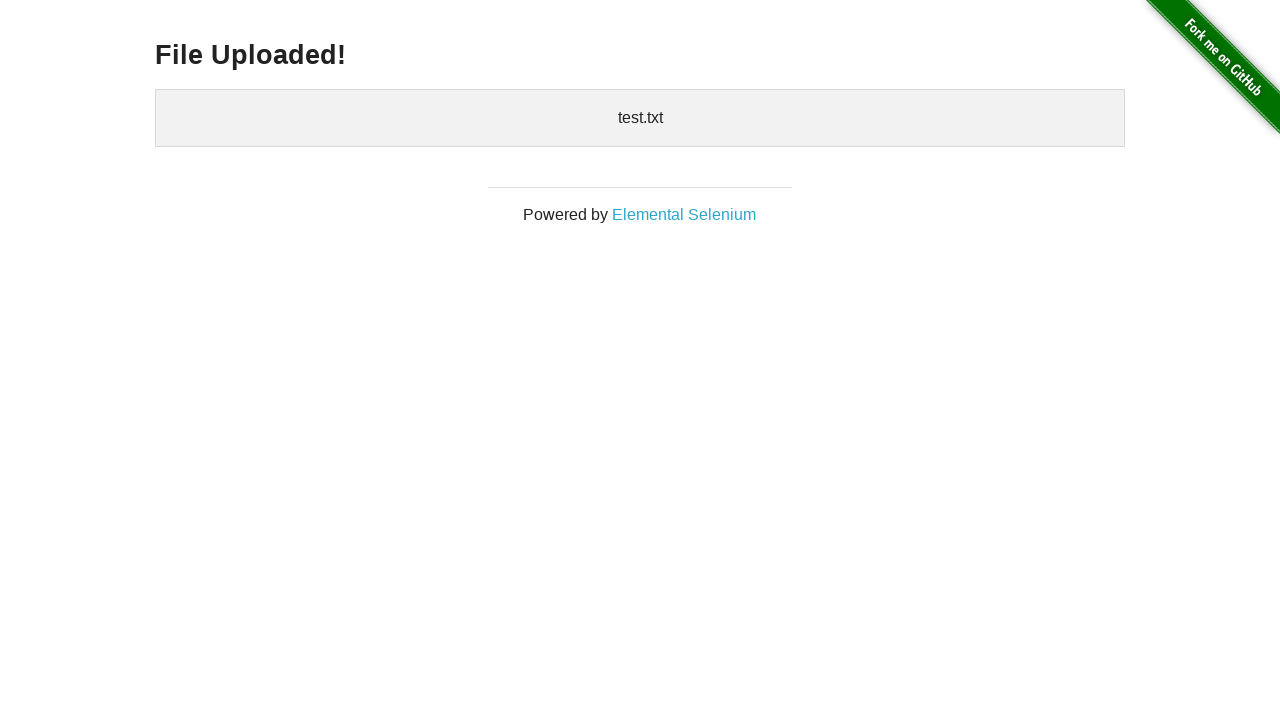